Tests Playwright built-in locators like getByRole and getByPlaceholder by navigating to Html Elements page

Starting URL: https://techglobal-training.com/frontend

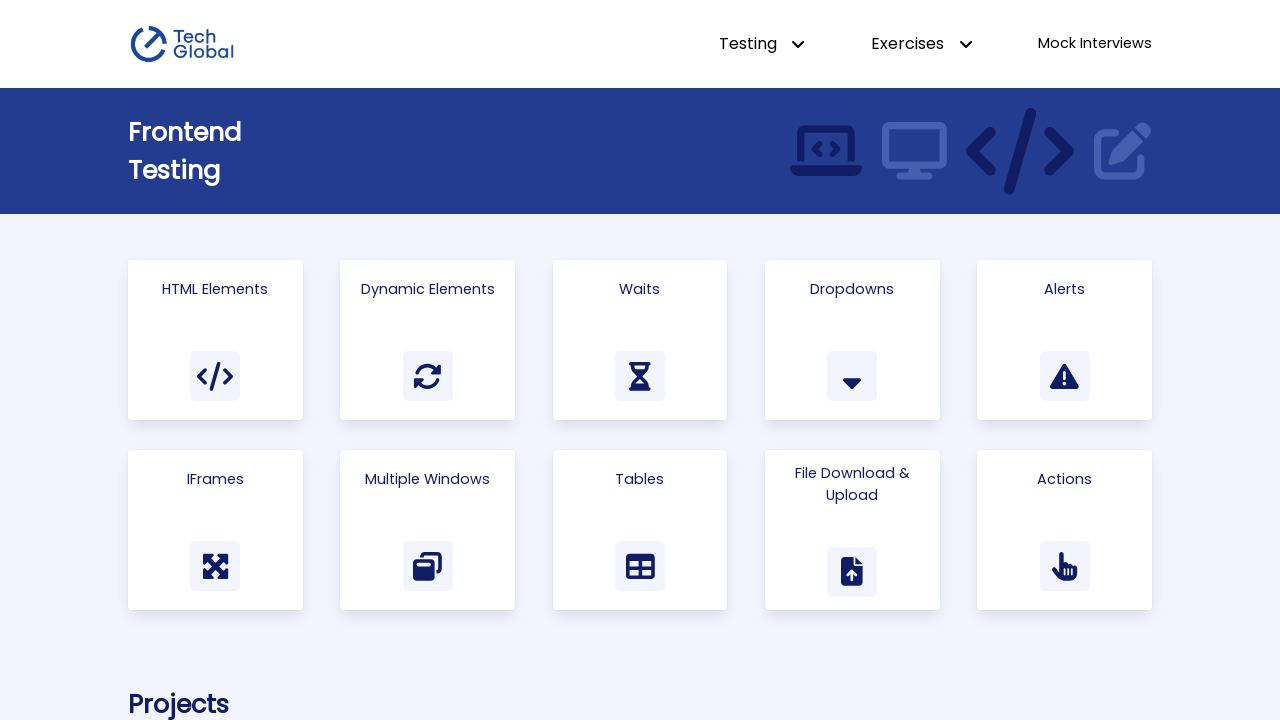

Clicked on 'Html Elements' link using role locator at (215, 340) on internal:role=link[name="Html Elements"i]
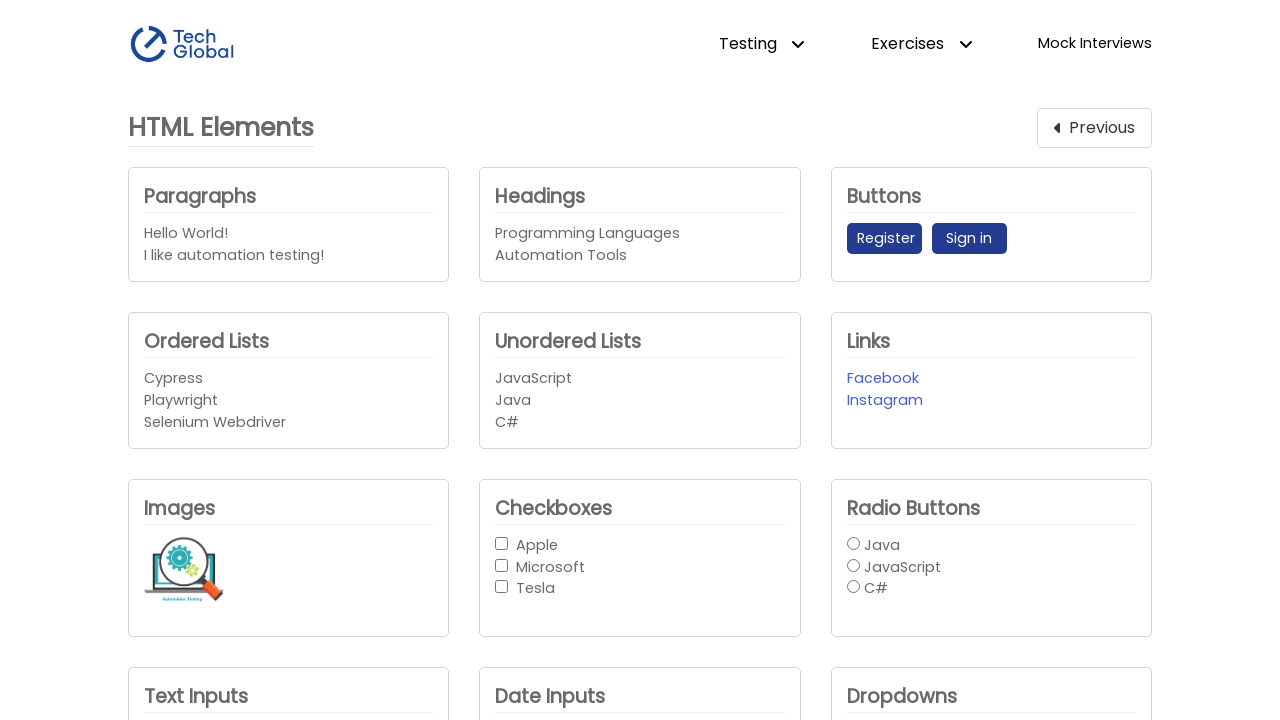

Waited for 'Unordered List' heading to be visible
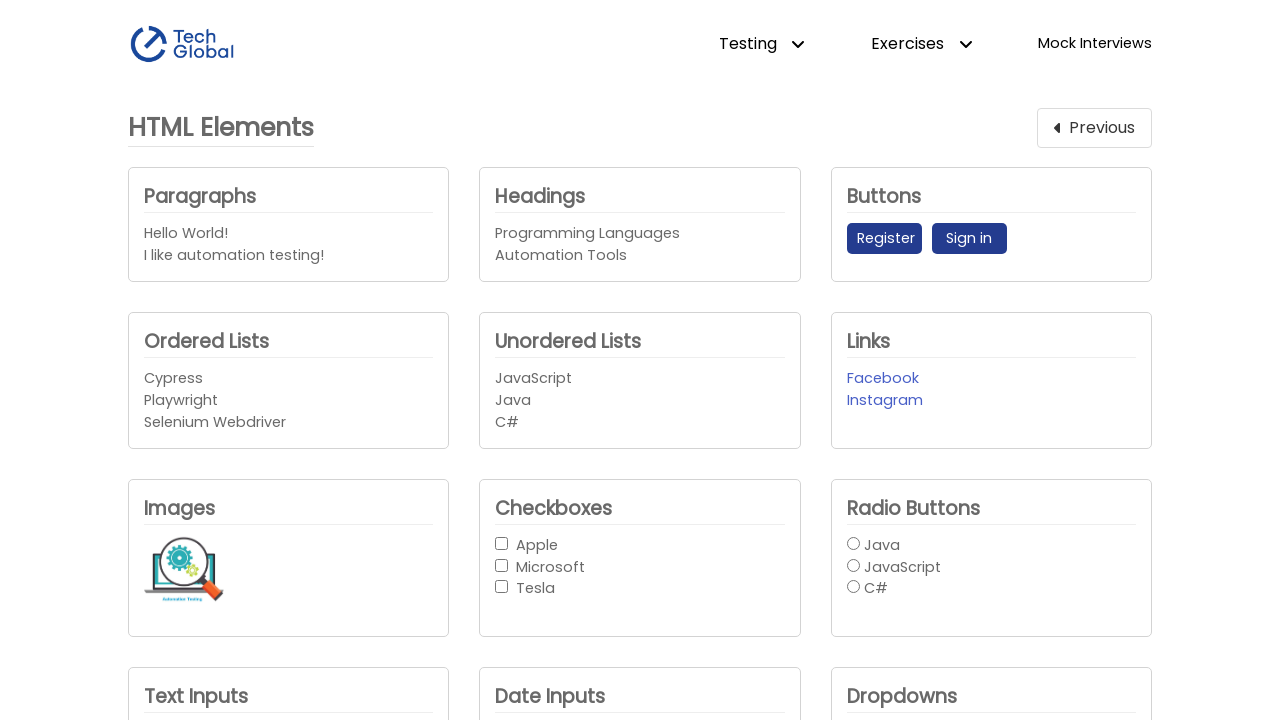

Waited for placeholder input 'Enter text here' to be visible
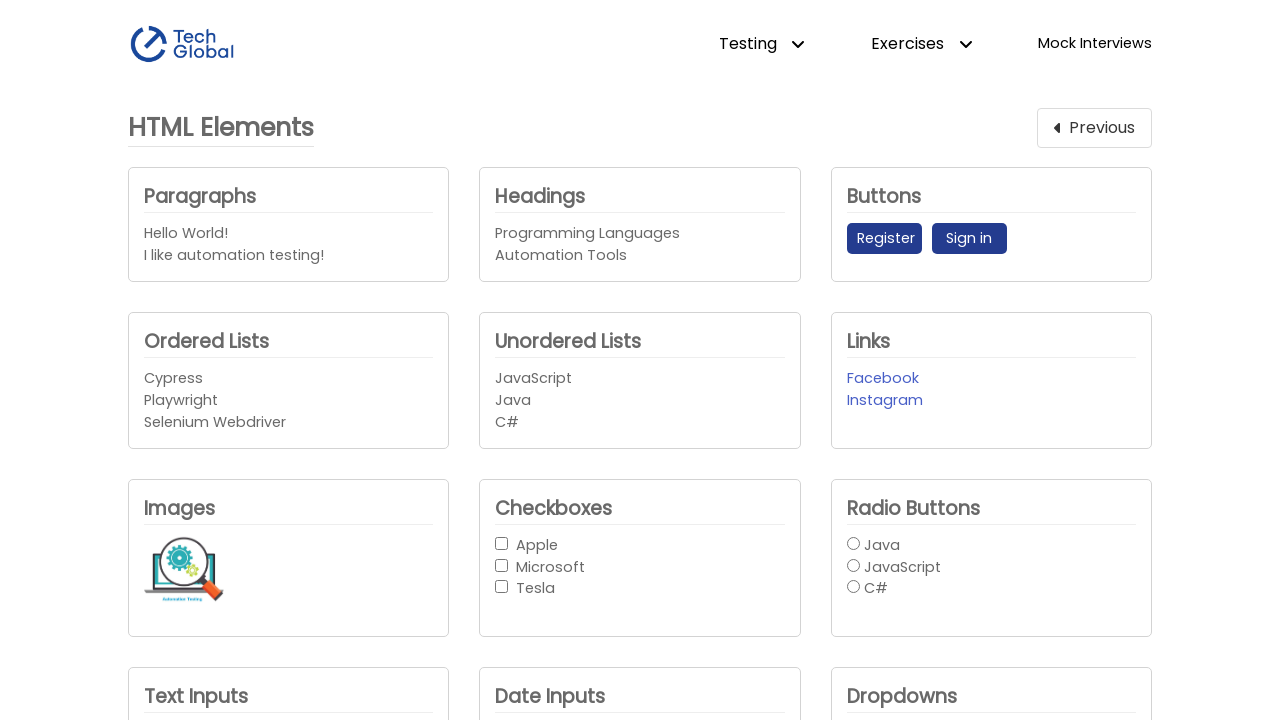

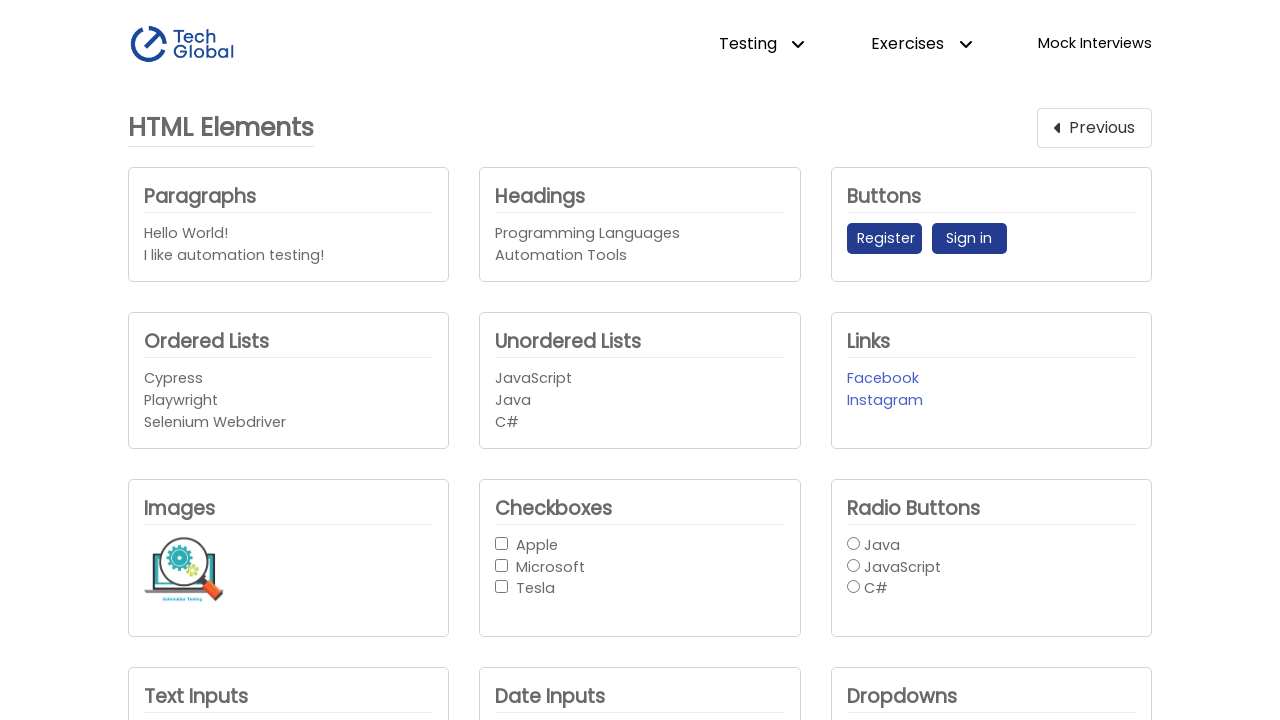